Tests dynamic control removal functionality by clicking the Remove button and verifying the success message appears

Starting URL: https://the-internet.herokuapp.com/dynamic_controls

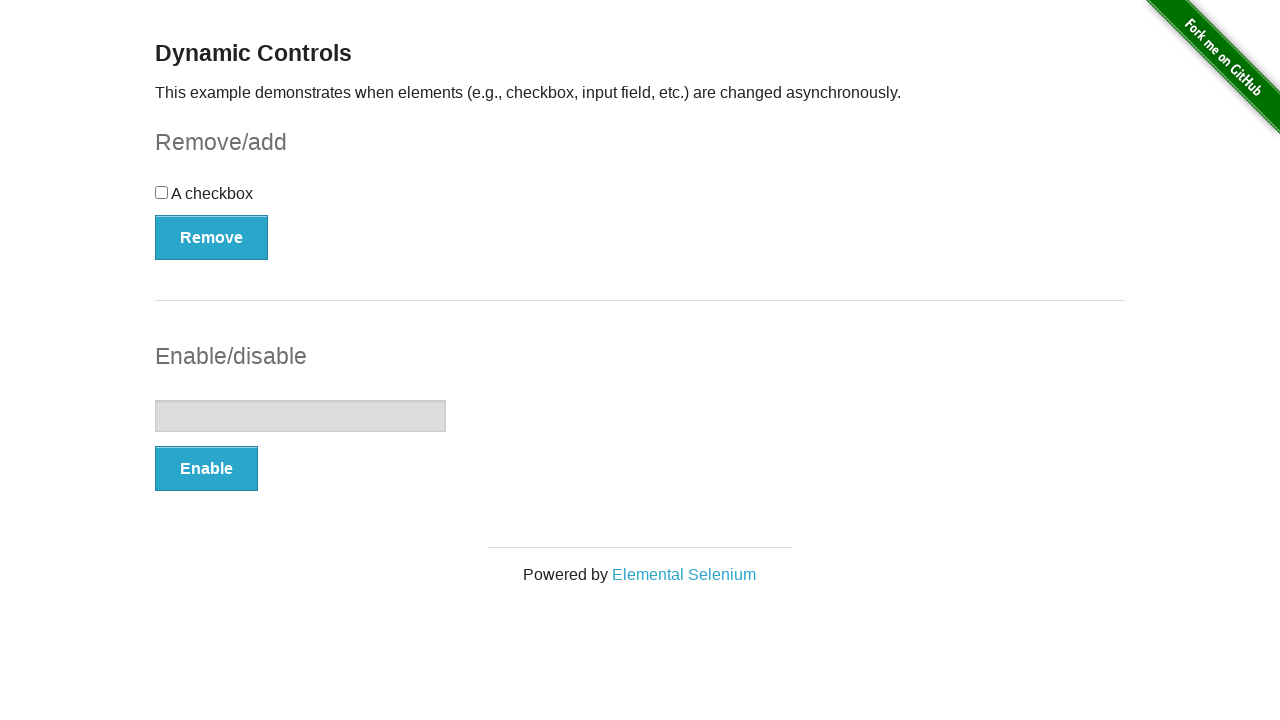

Navigated to dynamic controls page
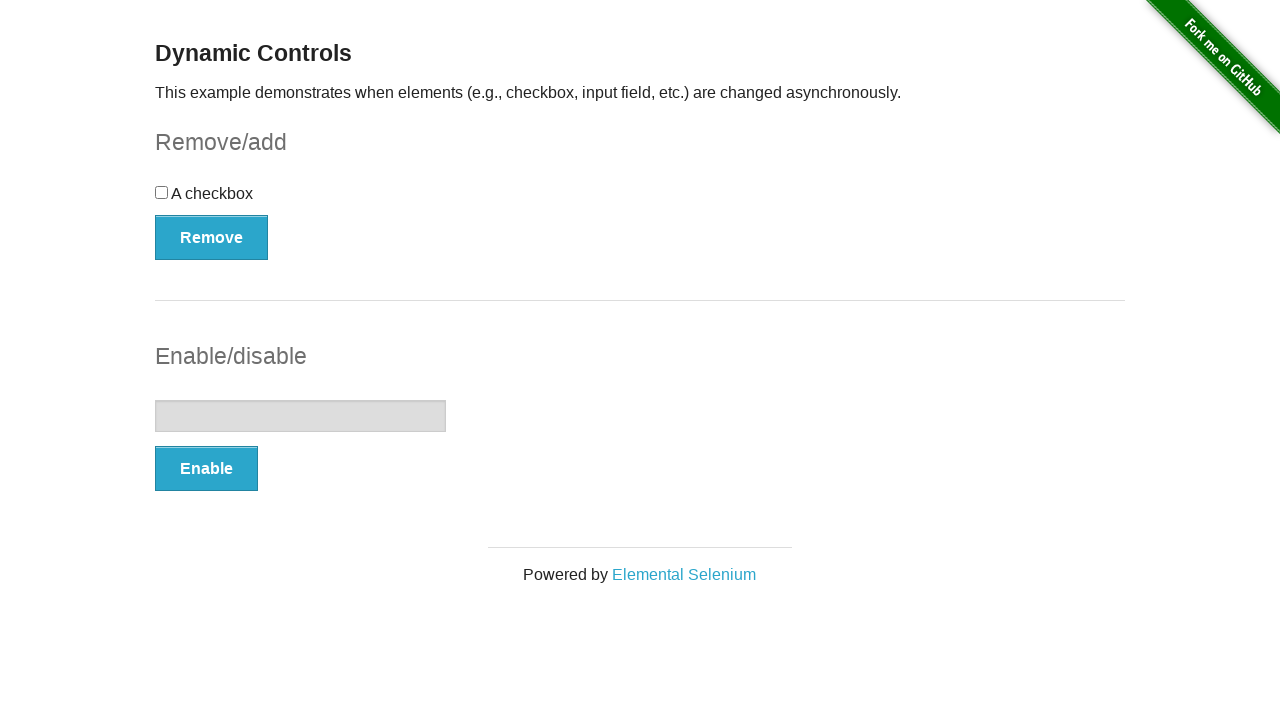

Clicked the Remove button at (212, 237) on button:has-text('Remove')
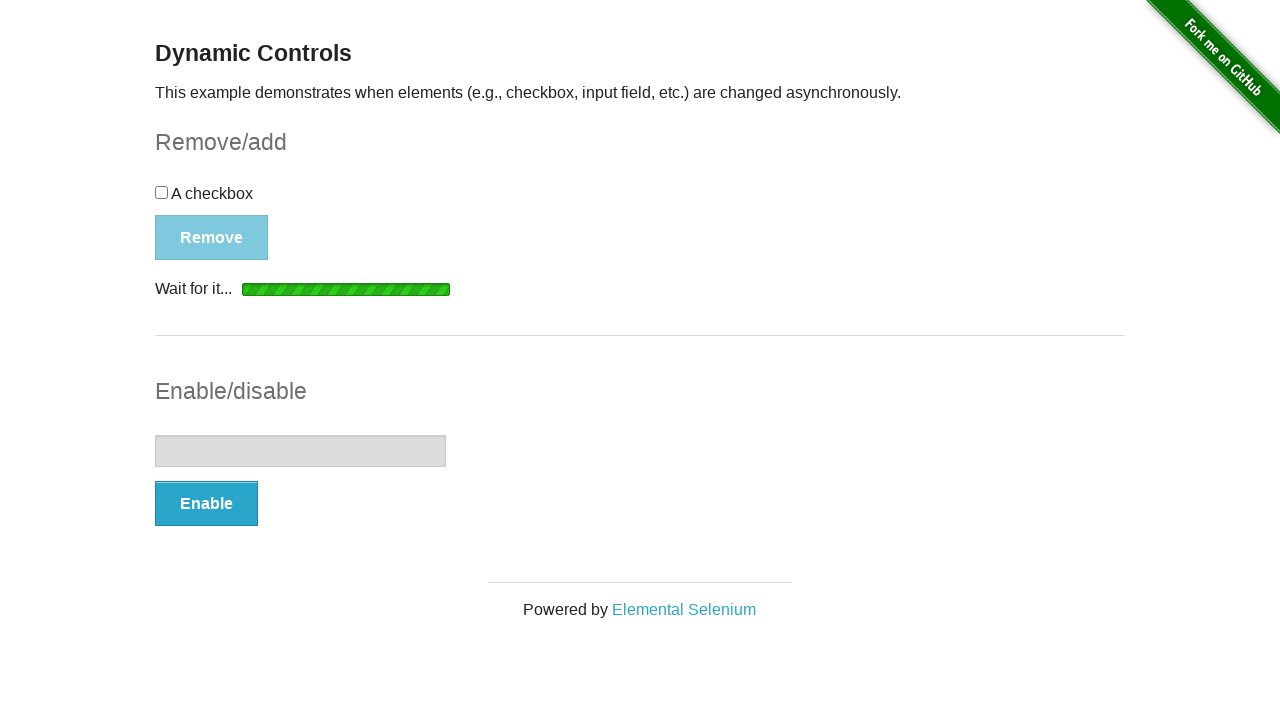

Verified success message 'It's gone!' appeared
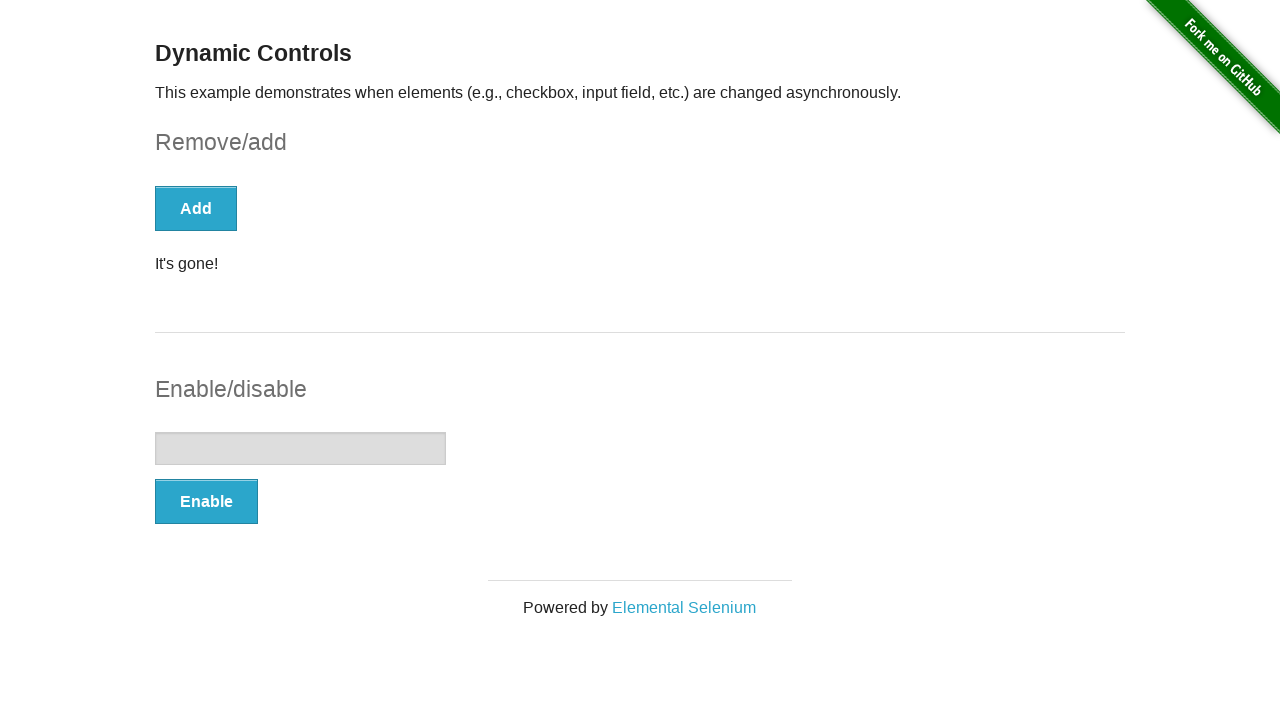

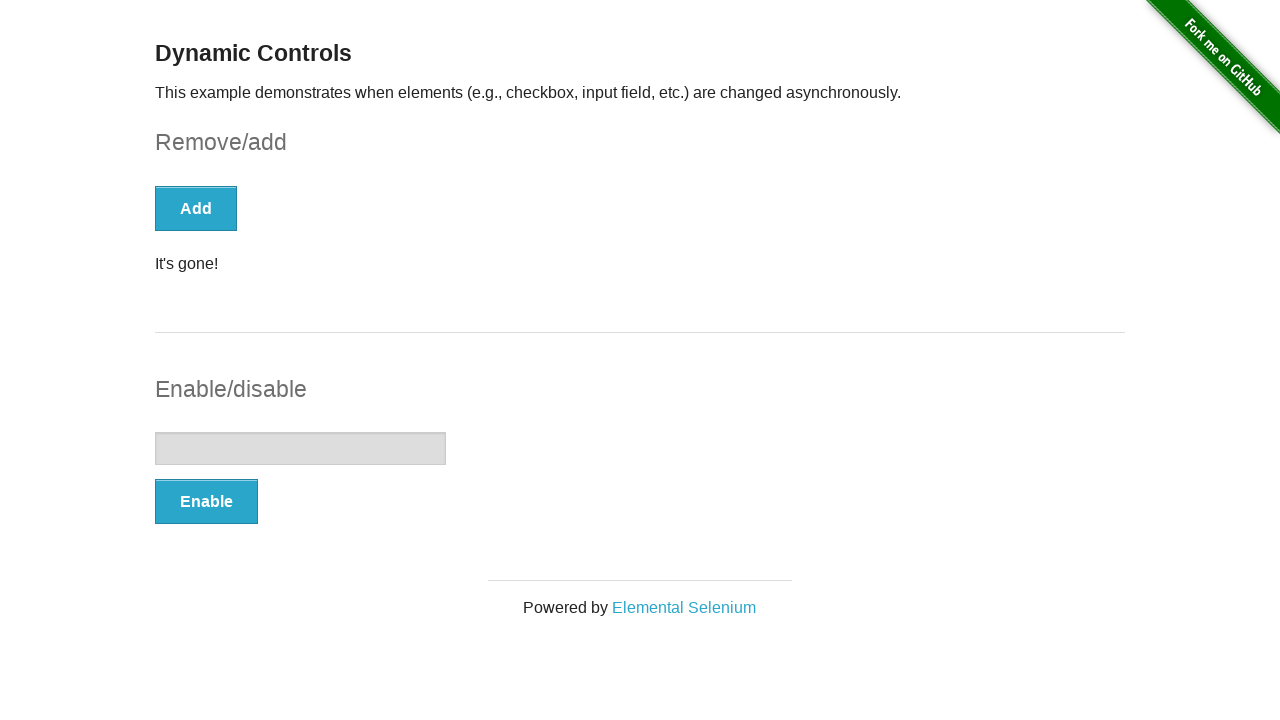